Tests that checkbox and label are hidden when editing a todo item

Starting URL: https://demo.playwright.dev/todomvc

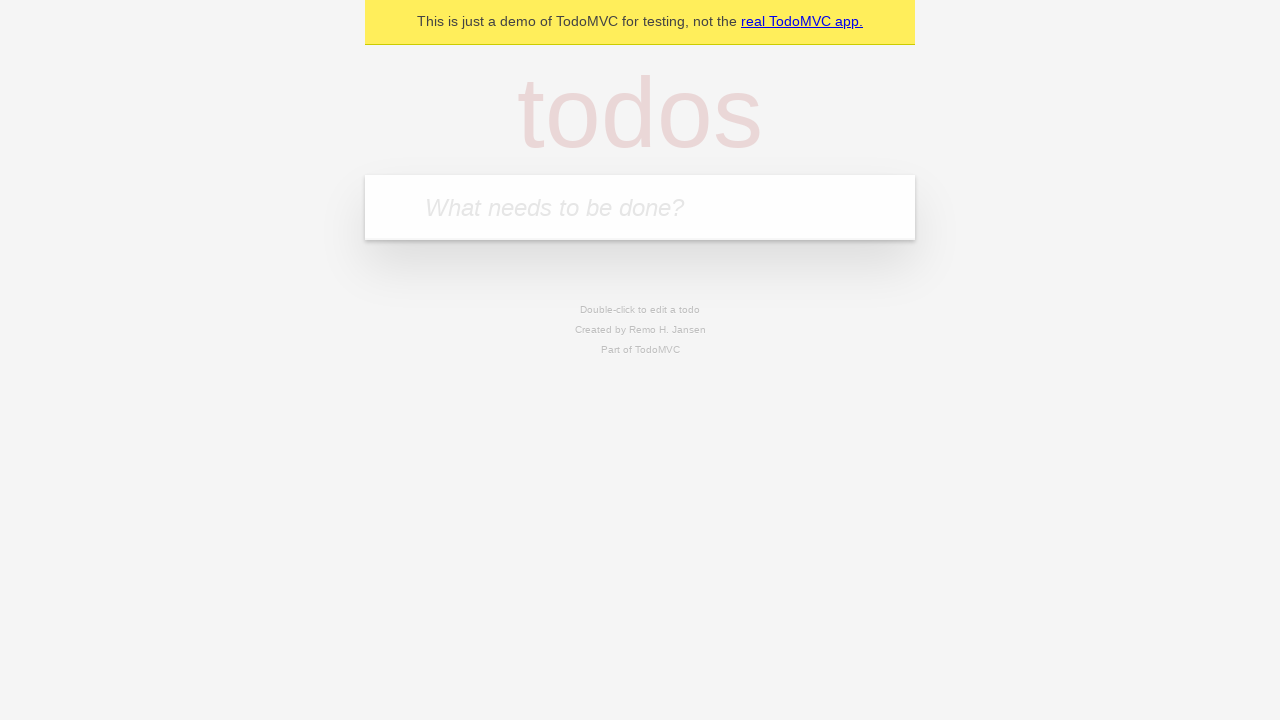

Filled input field with first todo 'buy some cheese' on internal:attr=[placeholder="What needs to be done?"i]
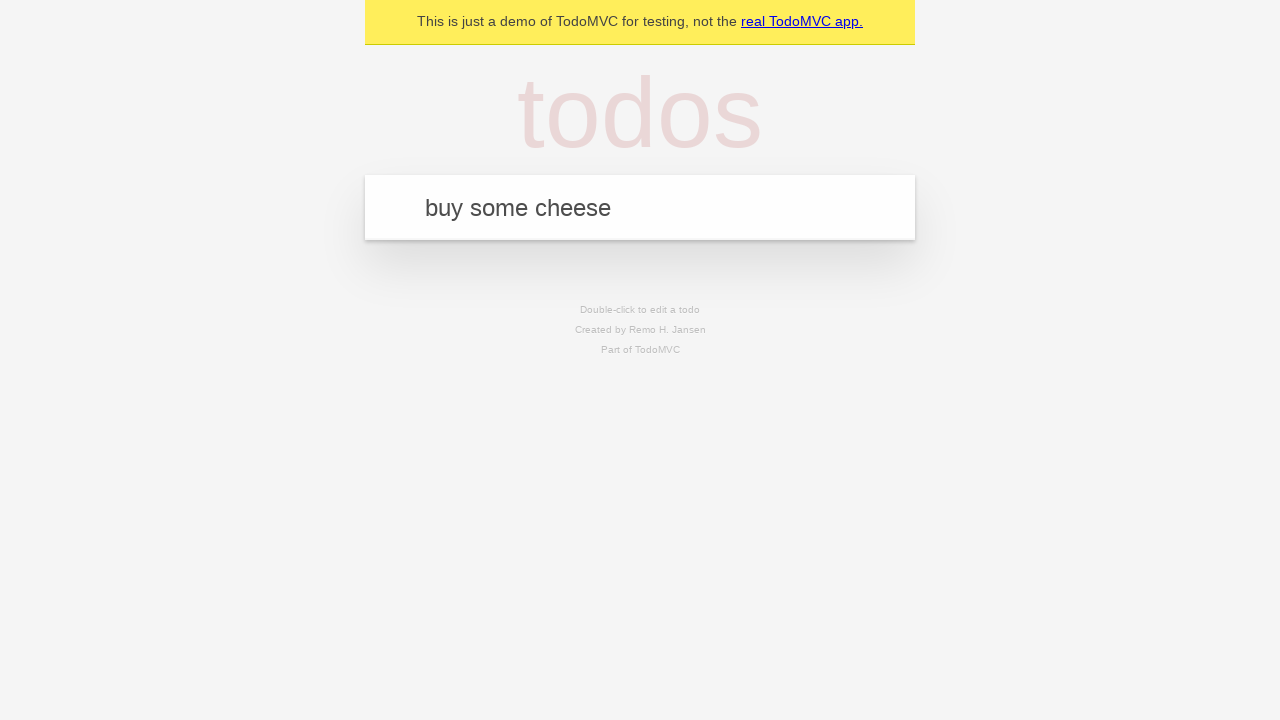

Pressed Enter to create first todo on internal:attr=[placeholder="What needs to be done?"i]
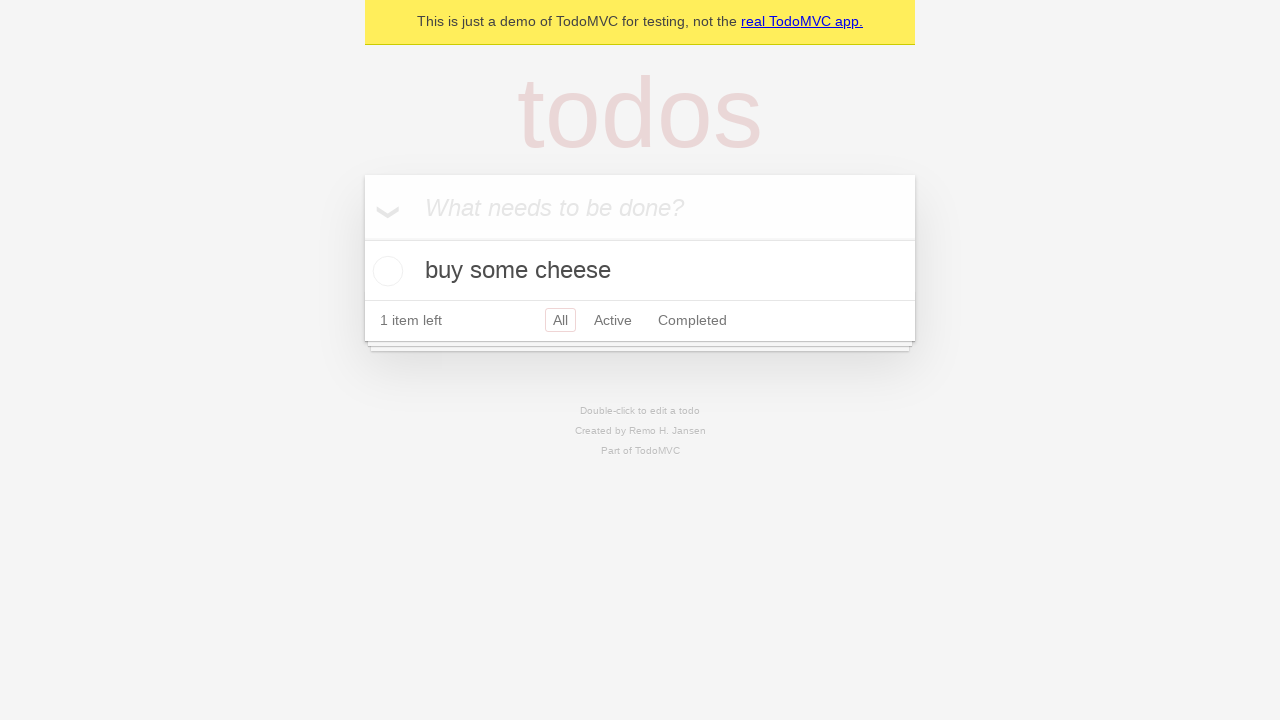

Filled input field with second todo 'feed the cat' on internal:attr=[placeholder="What needs to be done?"i]
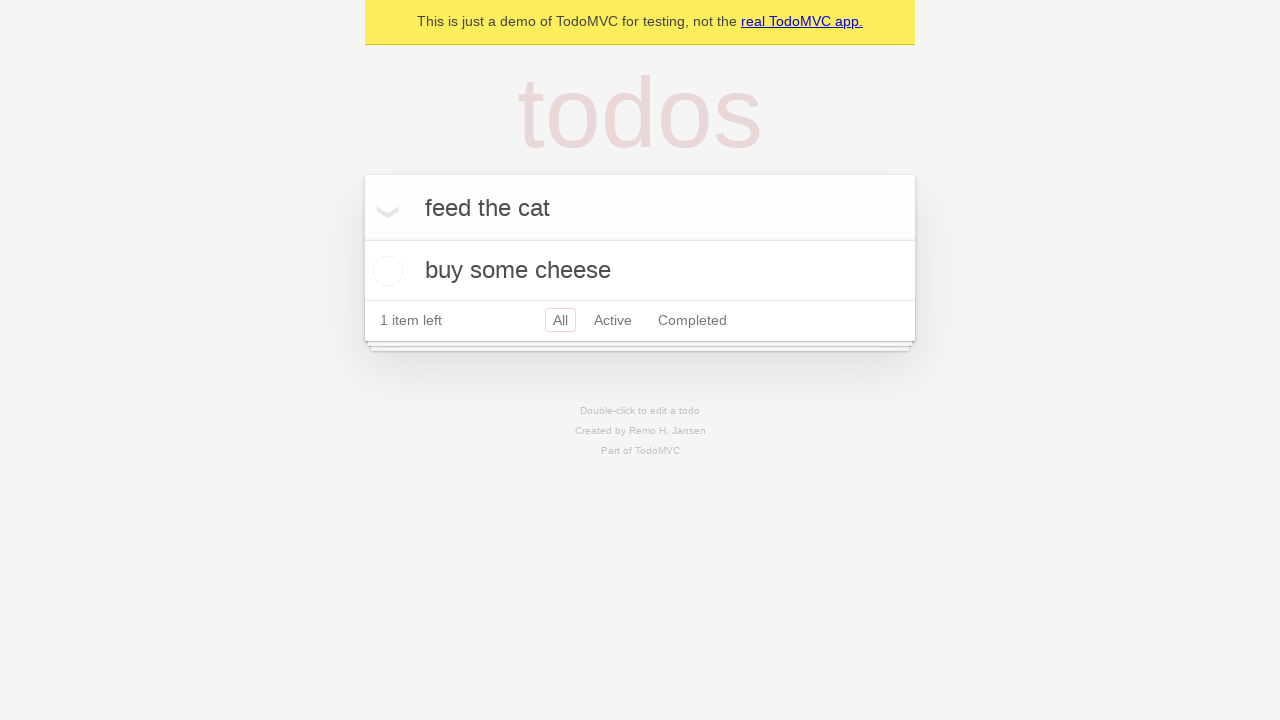

Pressed Enter to create second todo on internal:attr=[placeholder="What needs to be done?"i]
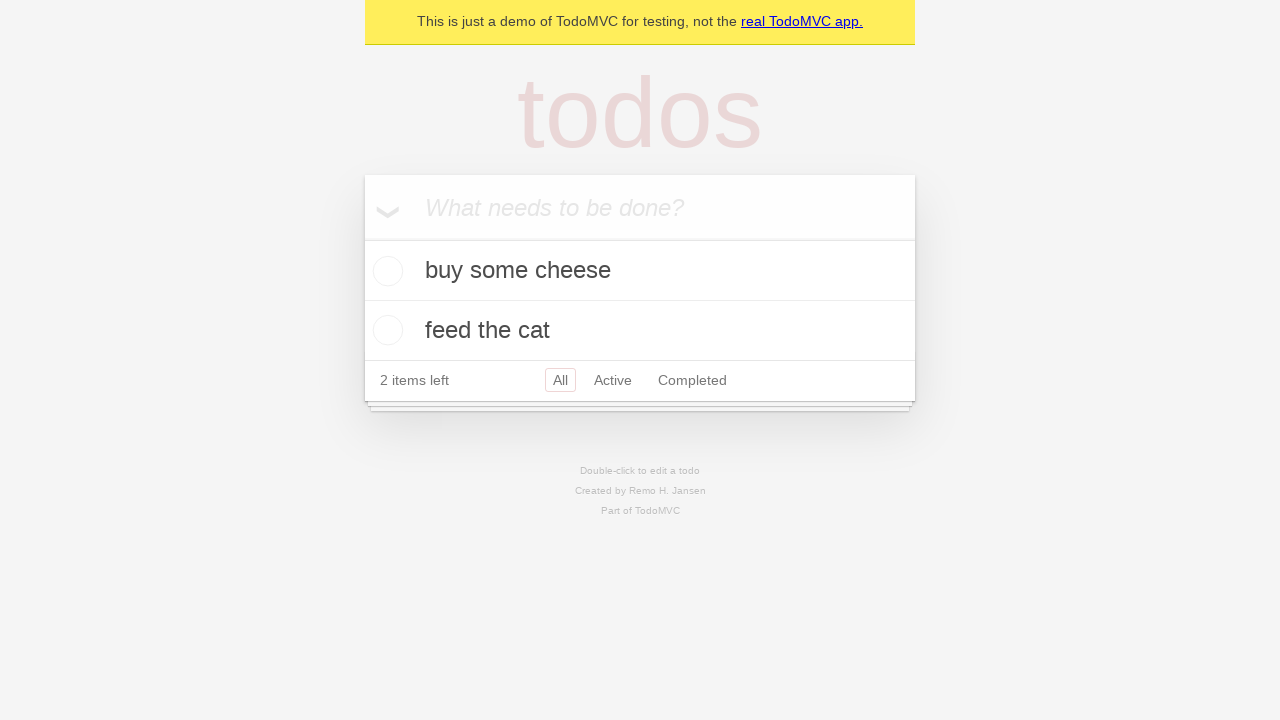

Filled input field with third todo 'book a doctors appointment' on internal:attr=[placeholder="What needs to be done?"i]
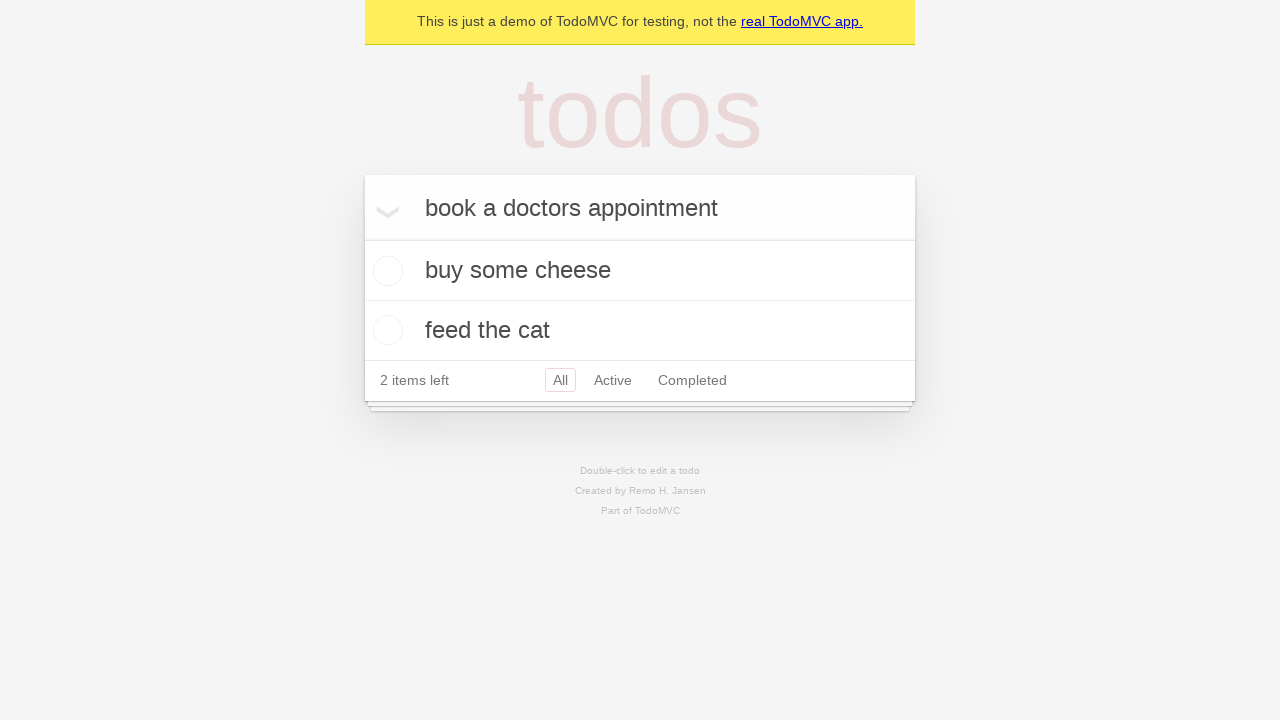

Pressed Enter to create third todo on internal:attr=[placeholder="What needs to be done?"i]
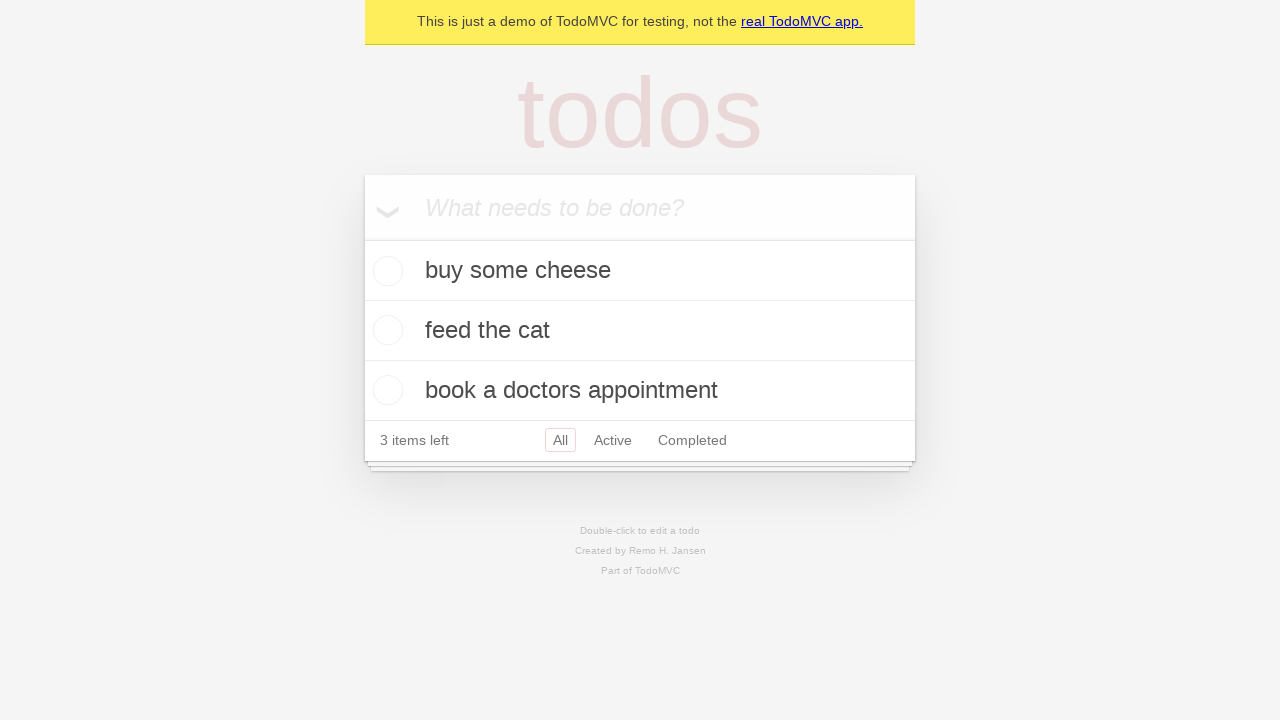

Waited for third todo to load
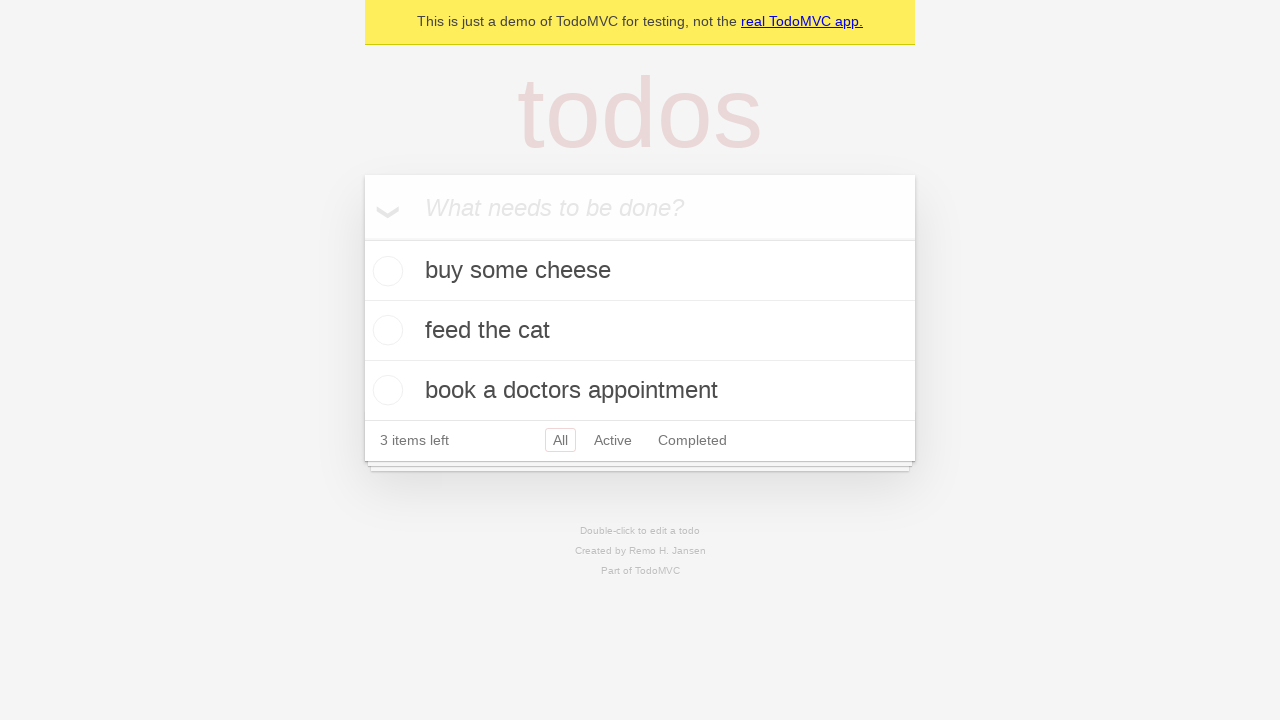

Double-clicked second todo item to enter edit mode at (640, 331) on [data-testid='todo-item'] >> nth=1
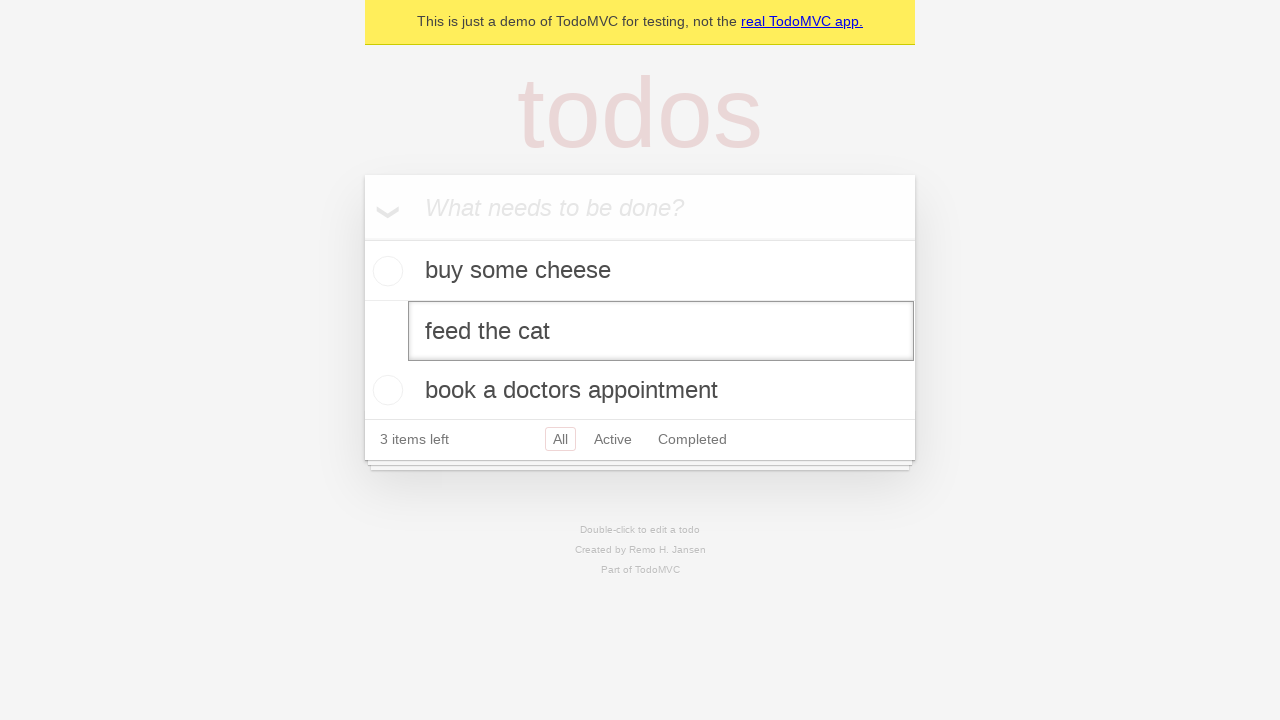

Waited for edit input field to appear on second todo
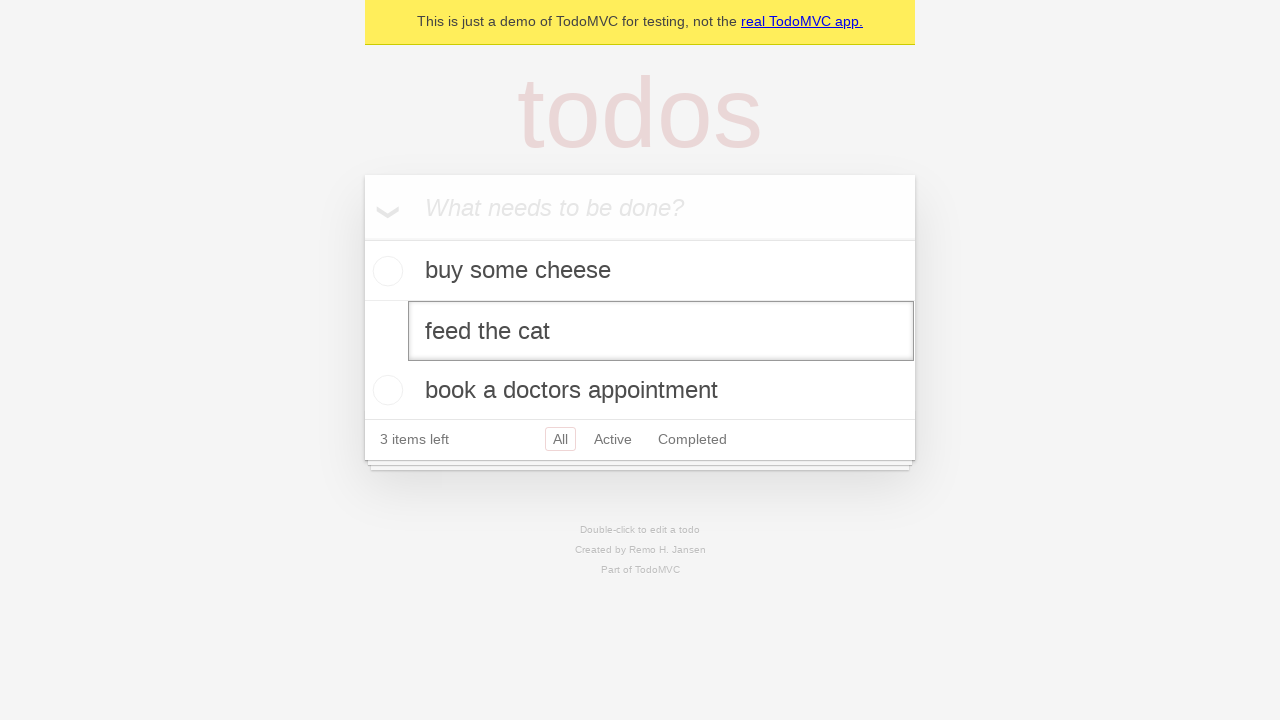

Verified checkbox is hidden when editing todo
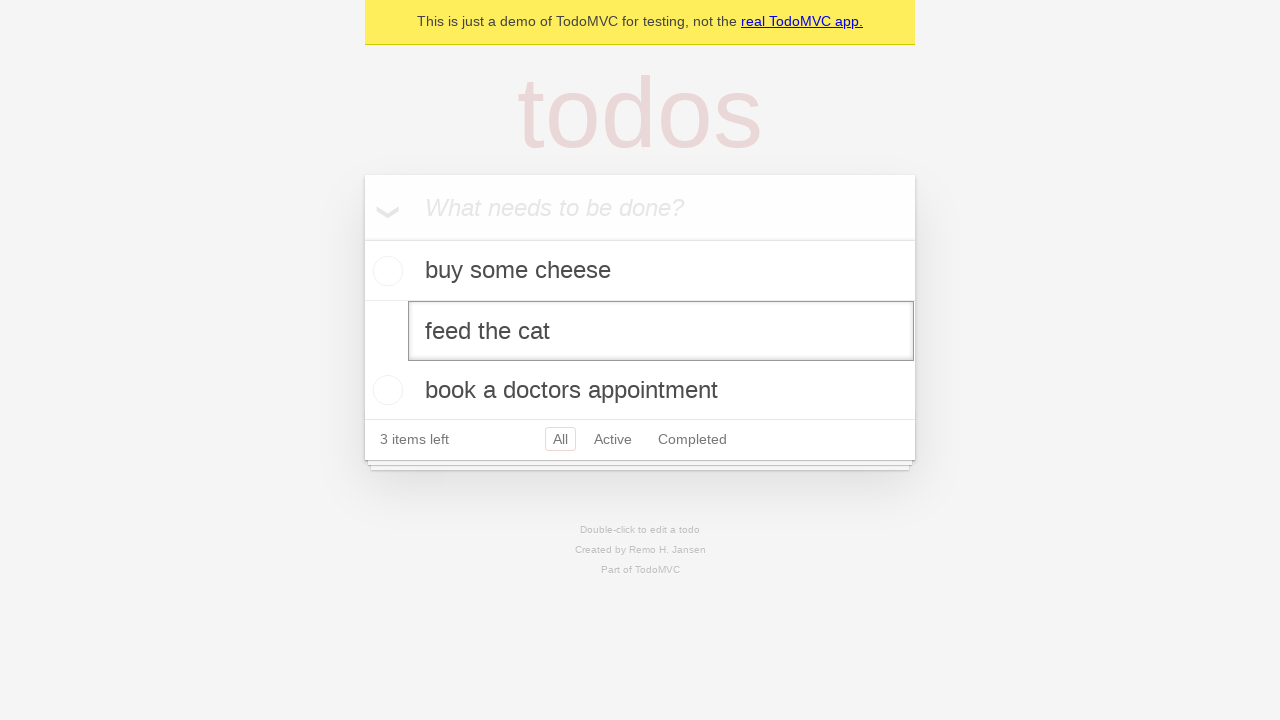

Verified label is hidden when editing todo
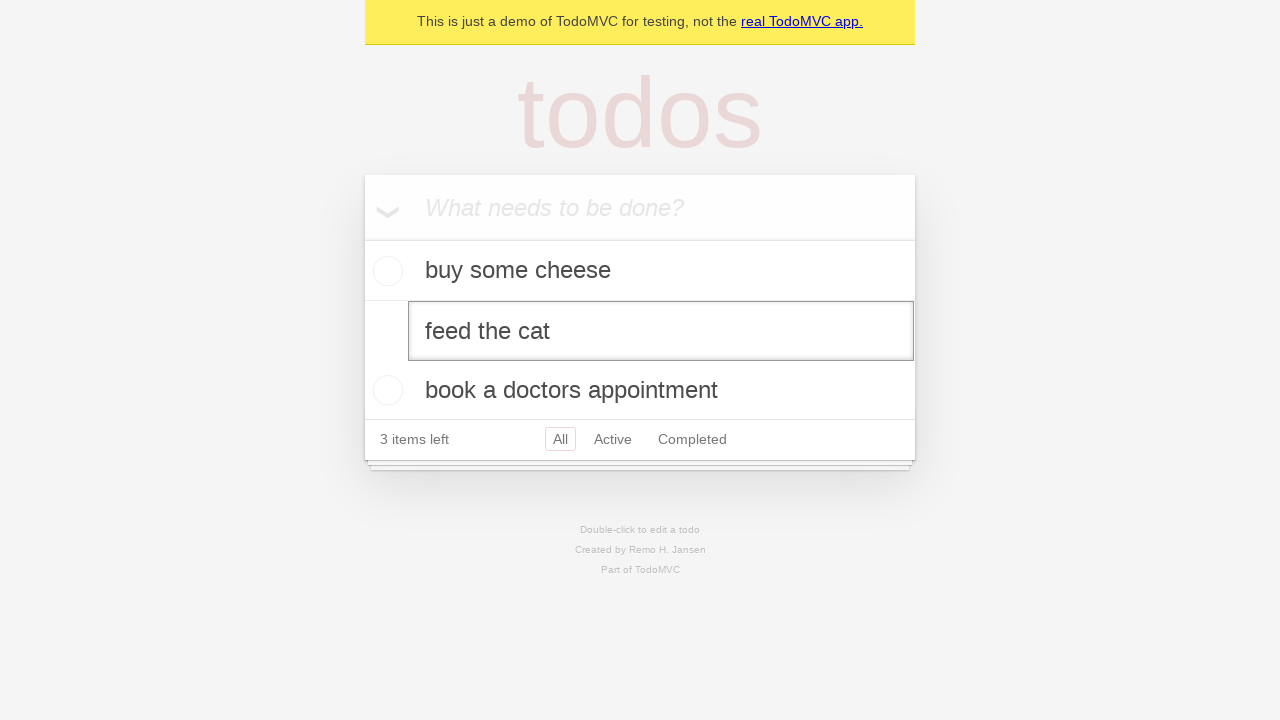

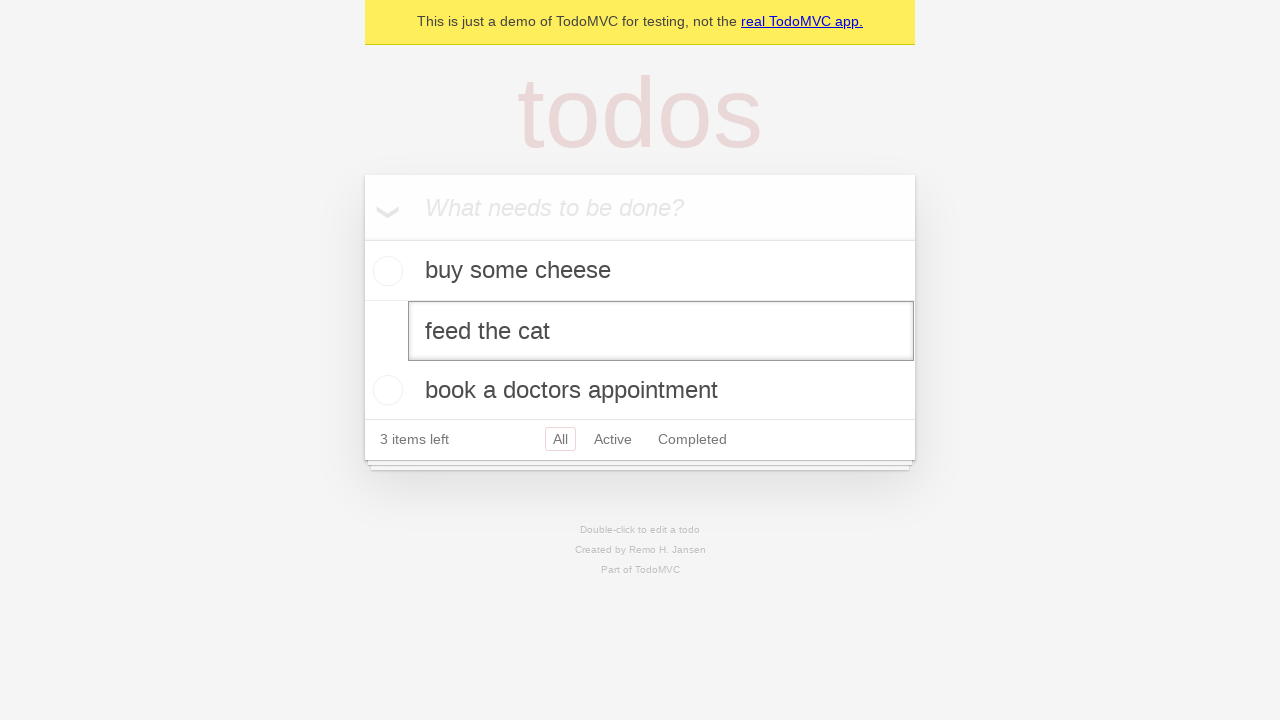